Tests auto-suggestive dropdown functionality by typing partial text and selecting a specific country from the suggestions

Starting URL: https://rahulshettyacademy.com/dropdownsPractise/

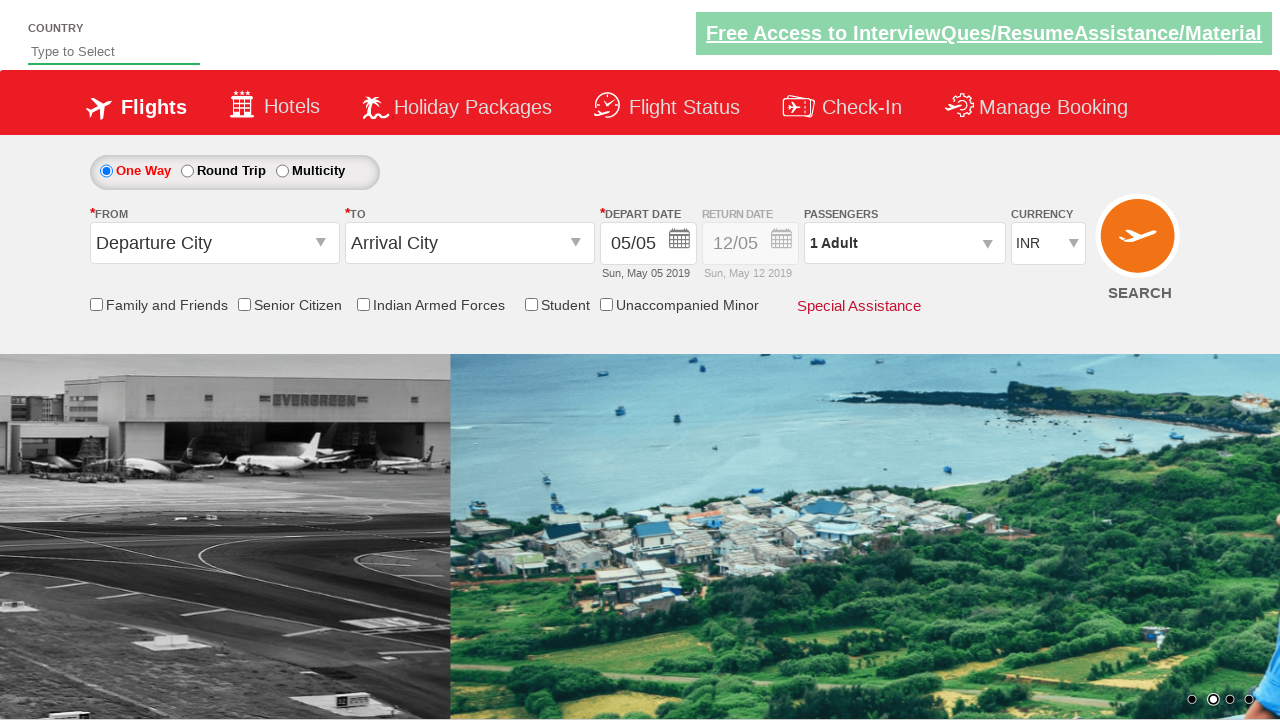

Navigated to dropdown practice page
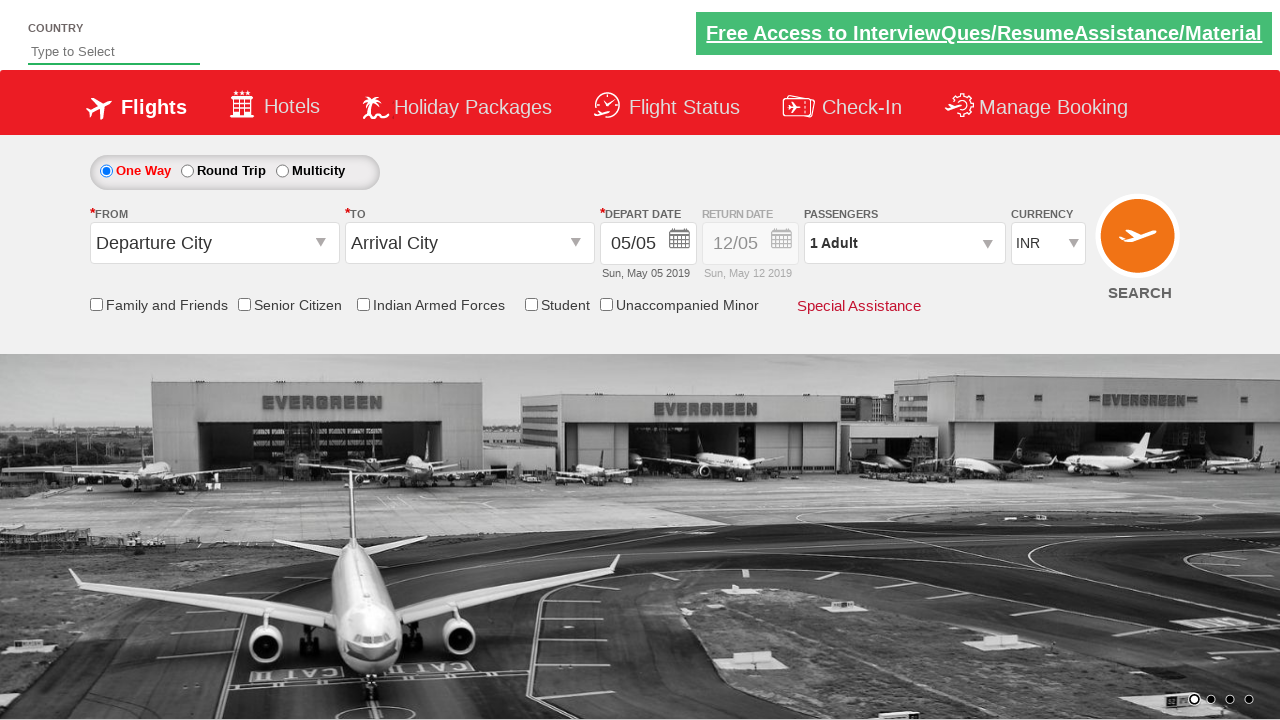

Typed 'ind' in auto-suggest textbox on #autosuggest
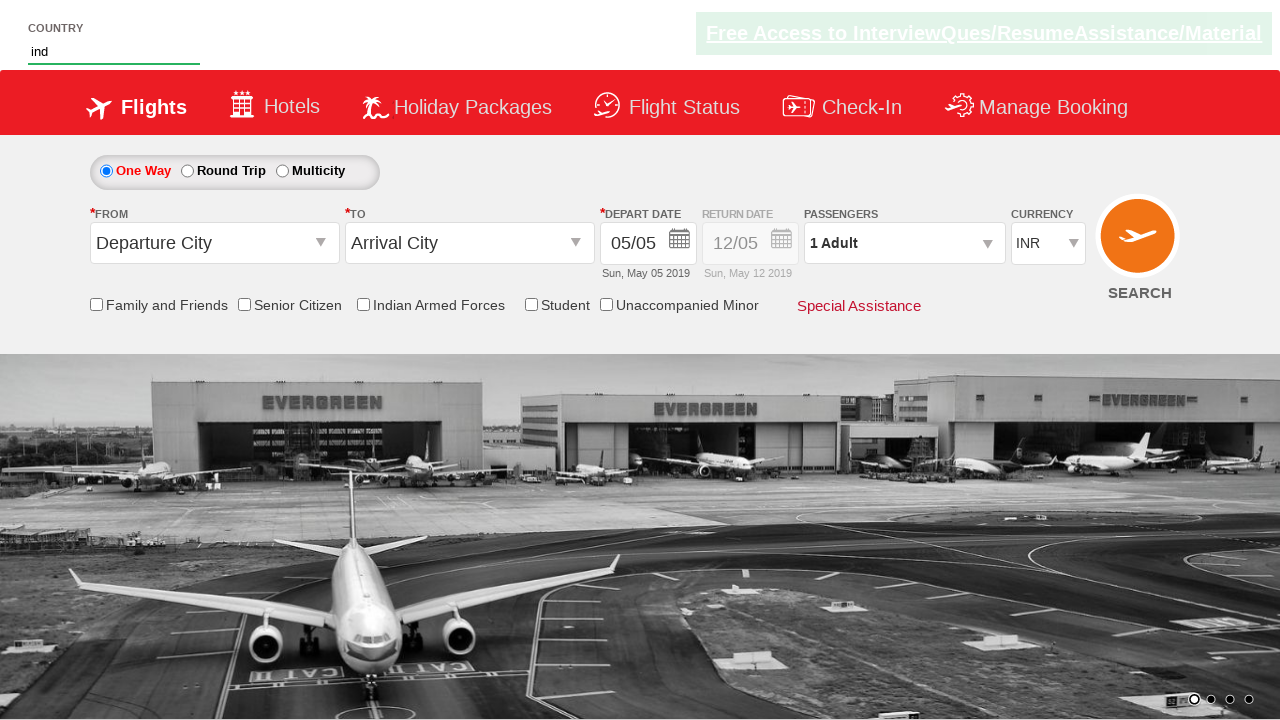

Auto-suggestive dropdown suggestions appeared
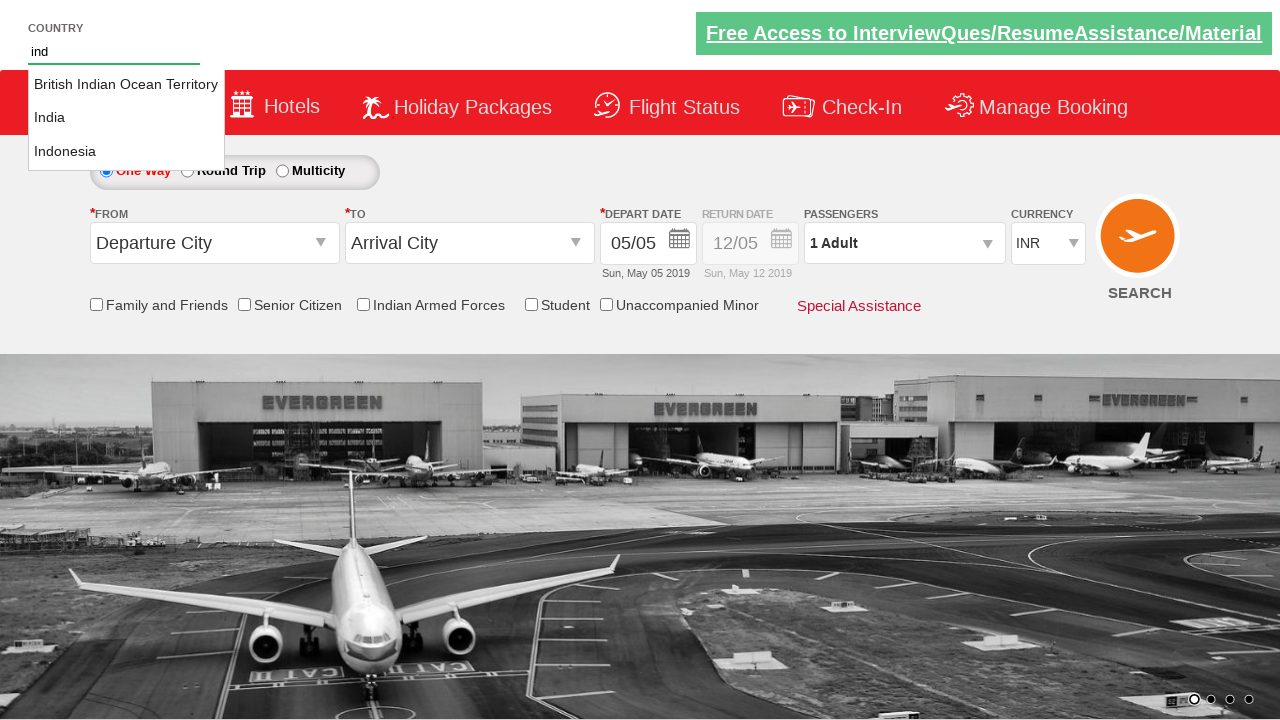

Retrieved all country options from dropdown
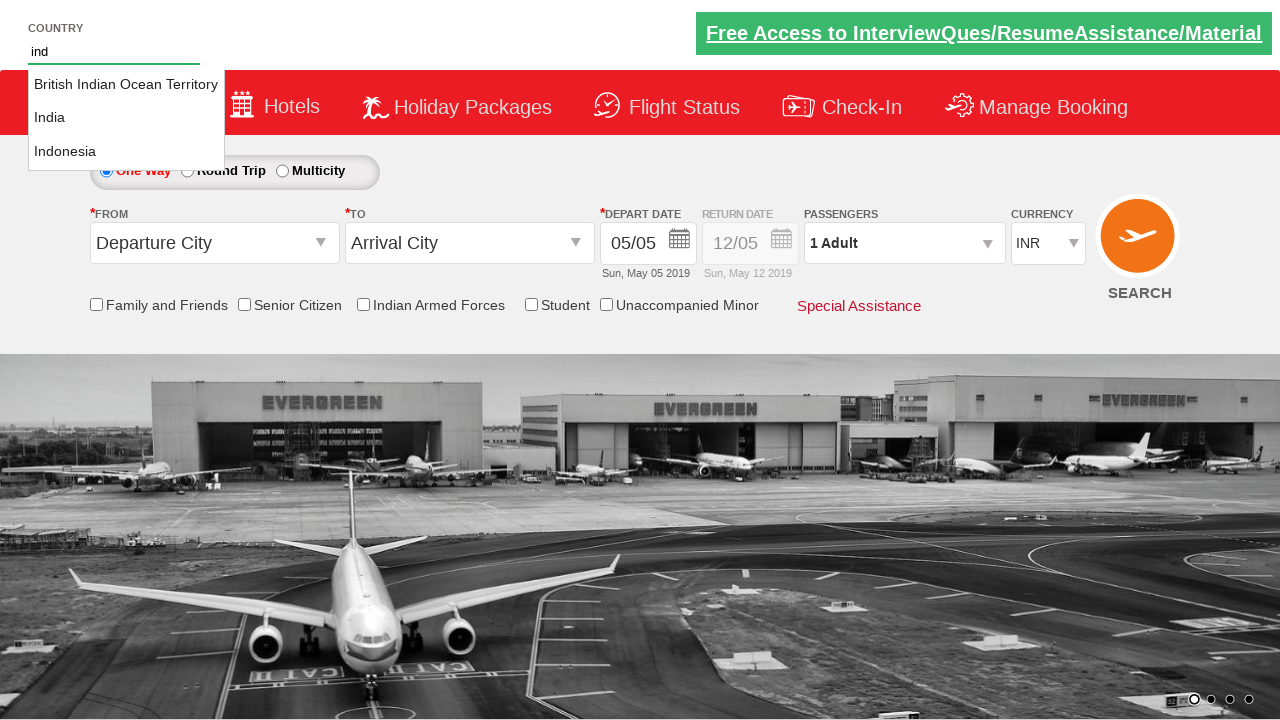

Clicked on 'India' from the suggestions at (126, 118) on .ui-menu-item a >> nth=1
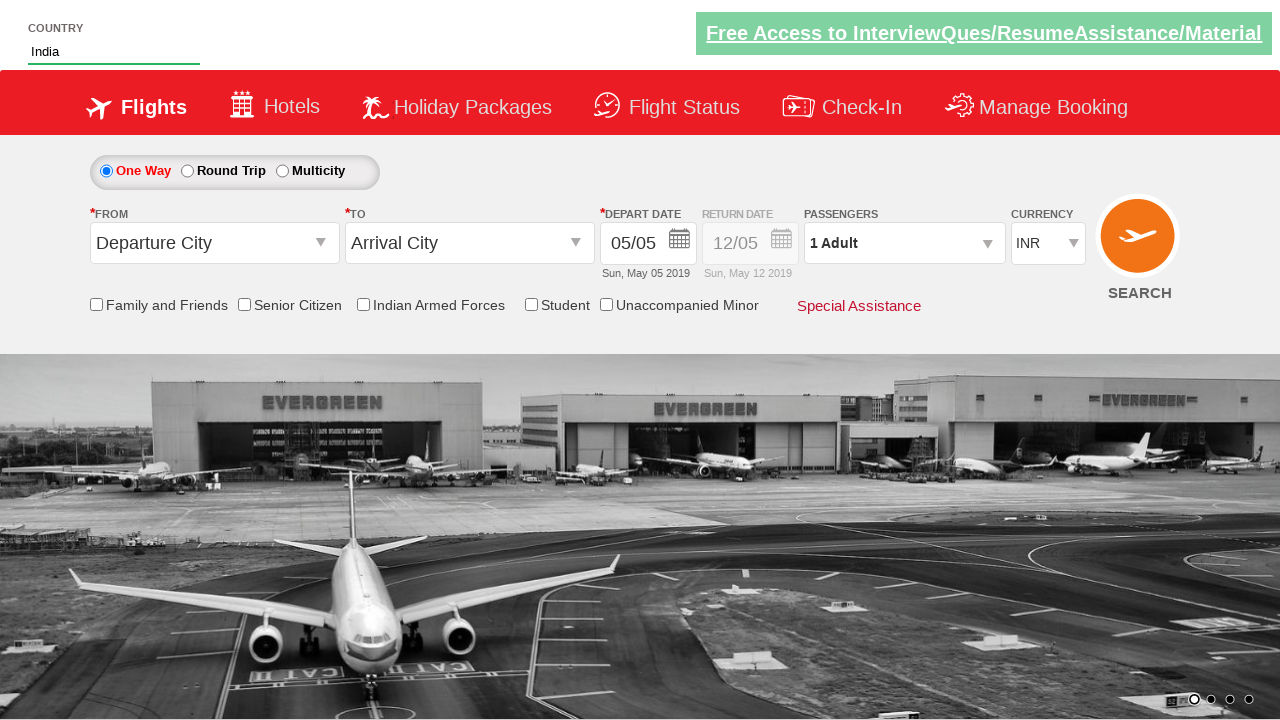

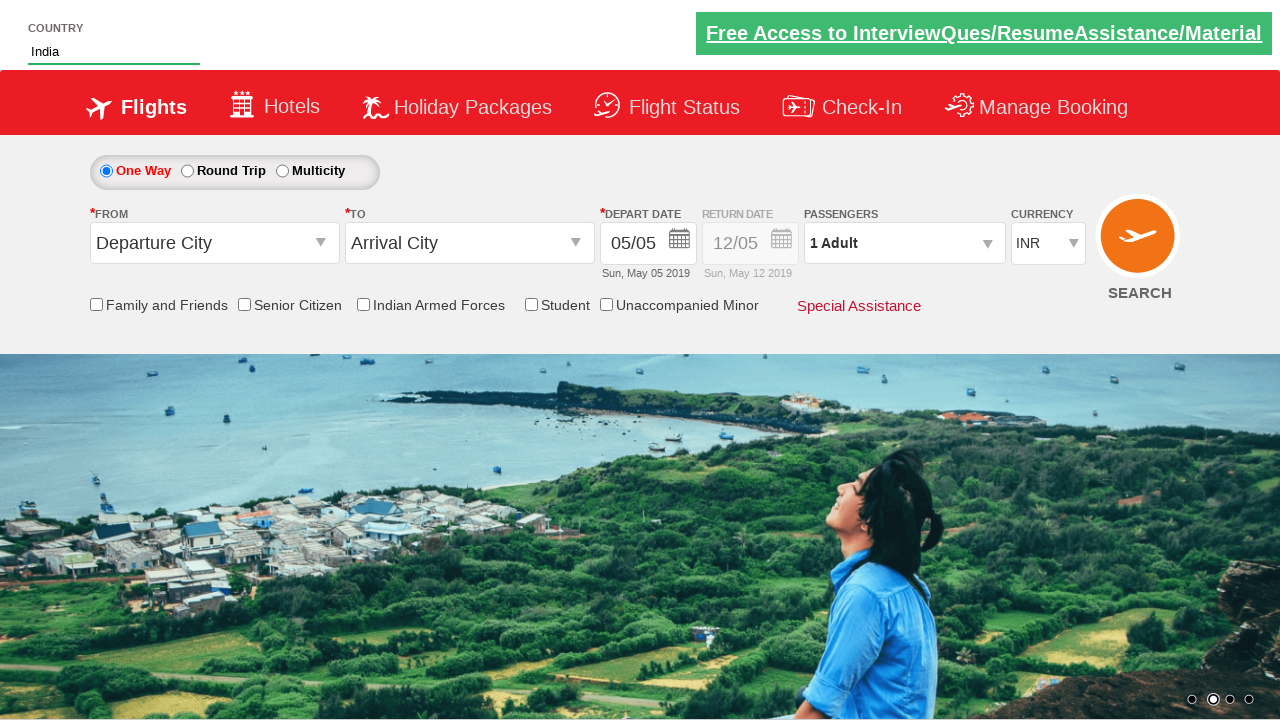